Tests JavaScript prompt dialog functionality by clicking a button to trigger a prompt, entering text into the prompt, and accepting it.

Starting URL: https://practice.expandtesting.com/js-dialogs

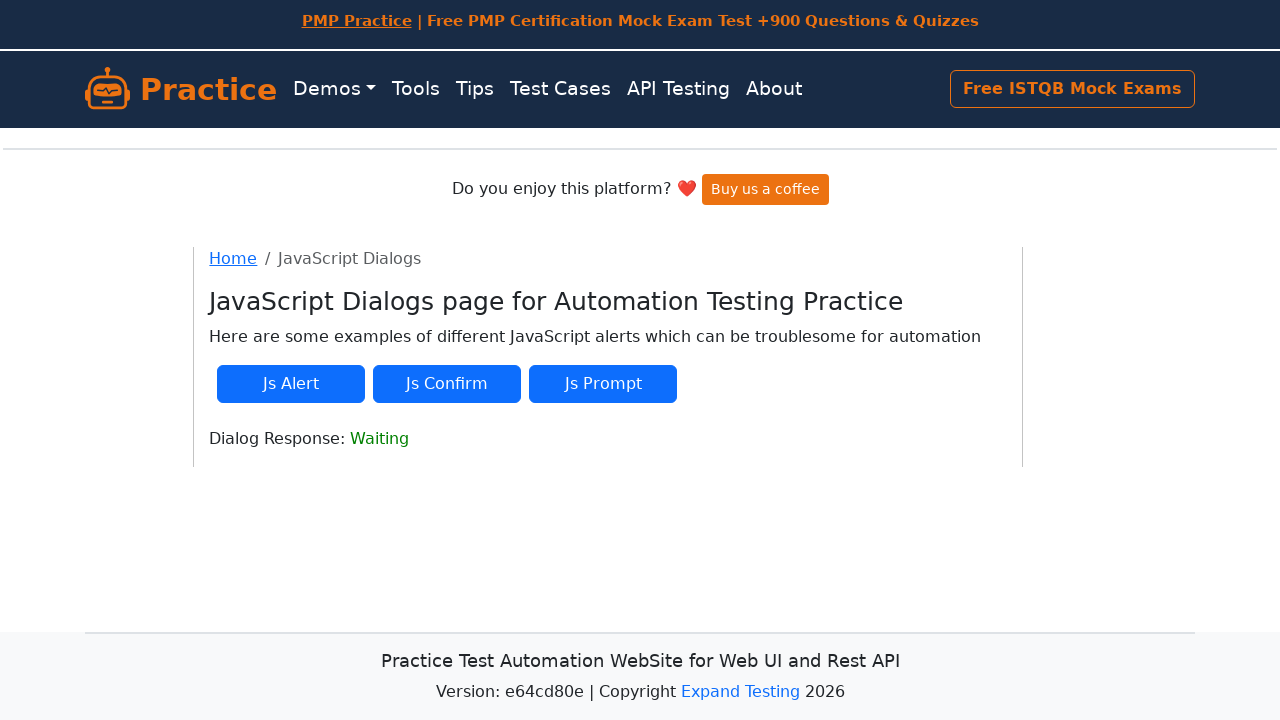

Clicked the JS prompt button to trigger prompt dialog at (603, 384) on #js-prompt
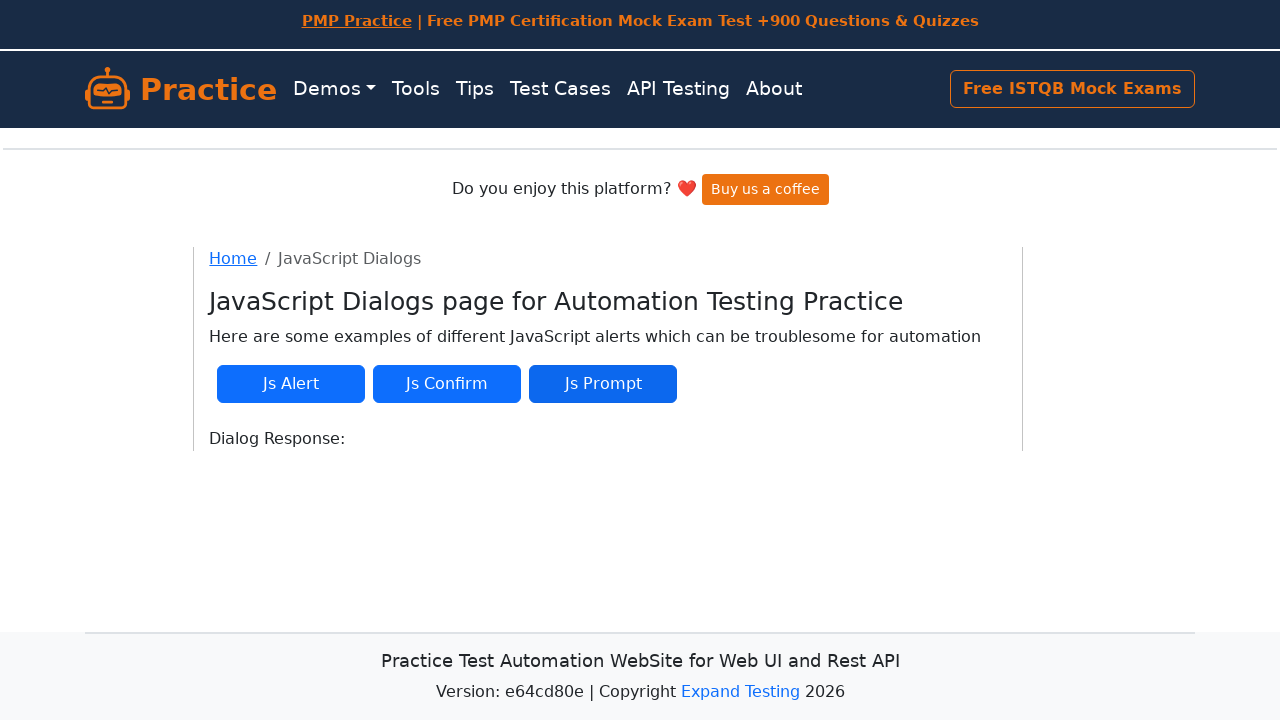

Set up dialog handler to accept prompt with text 'Java Selenium'
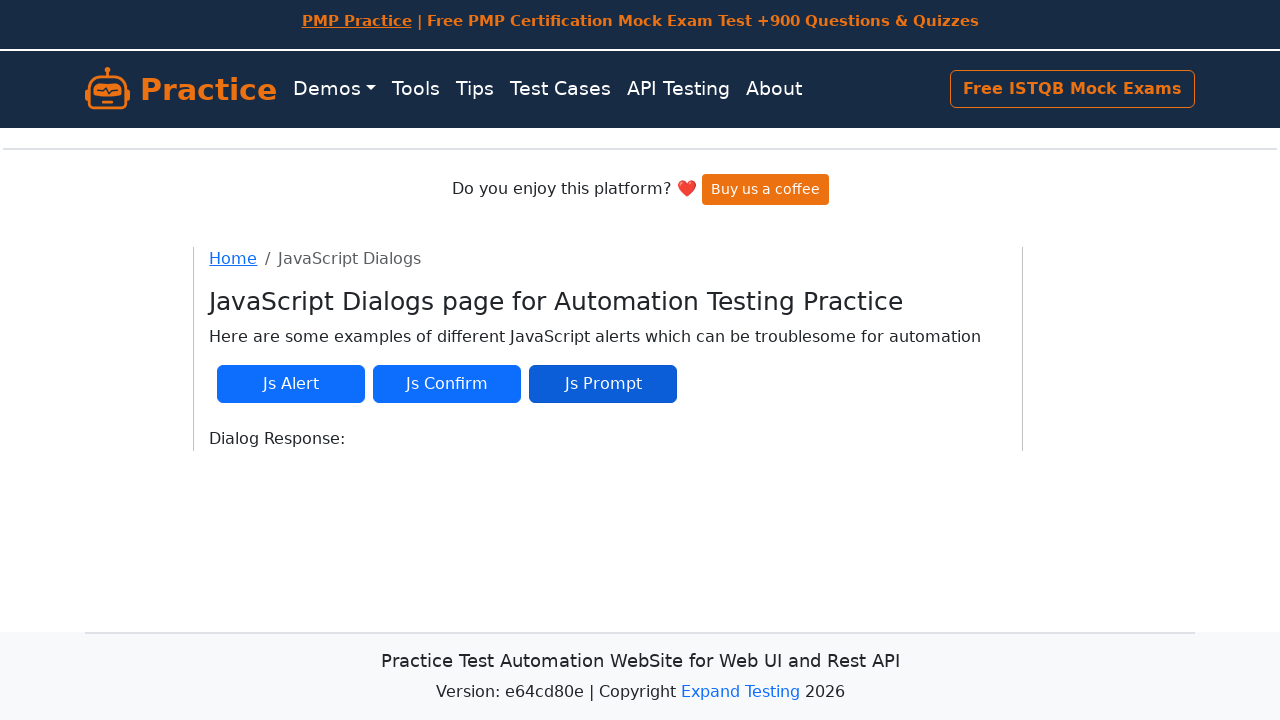

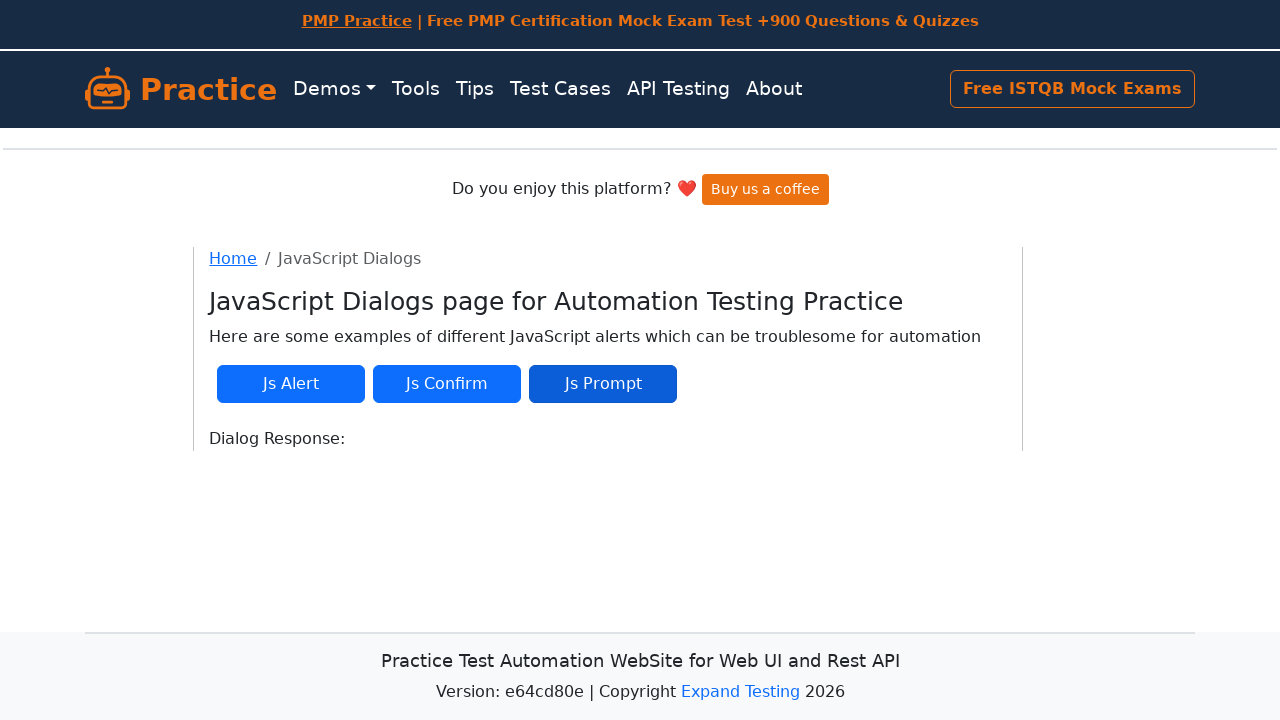